Tests form submission with an empty name (single space character) by navigating through modal dialogs and entering a space in the name input field

Starting URL: https://dusbez5zif8yv.cloudfront.net

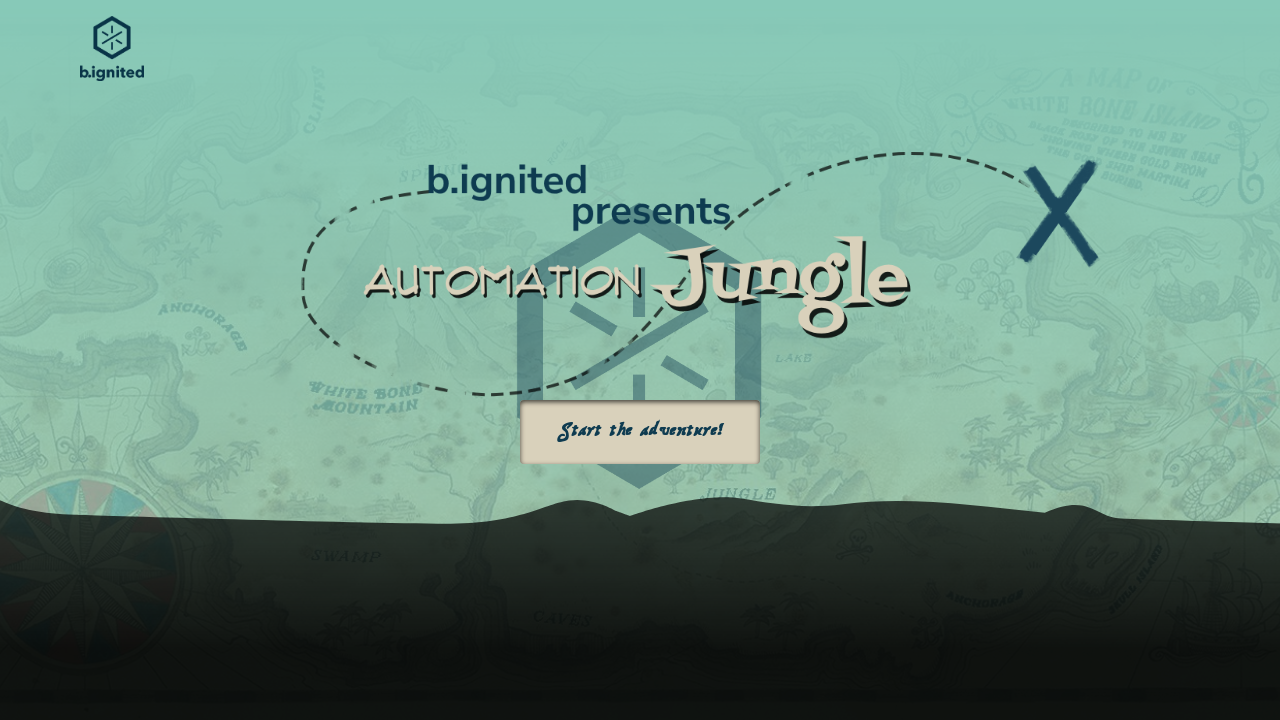

Clicked Start button on home page at (640, 432) on text=Start
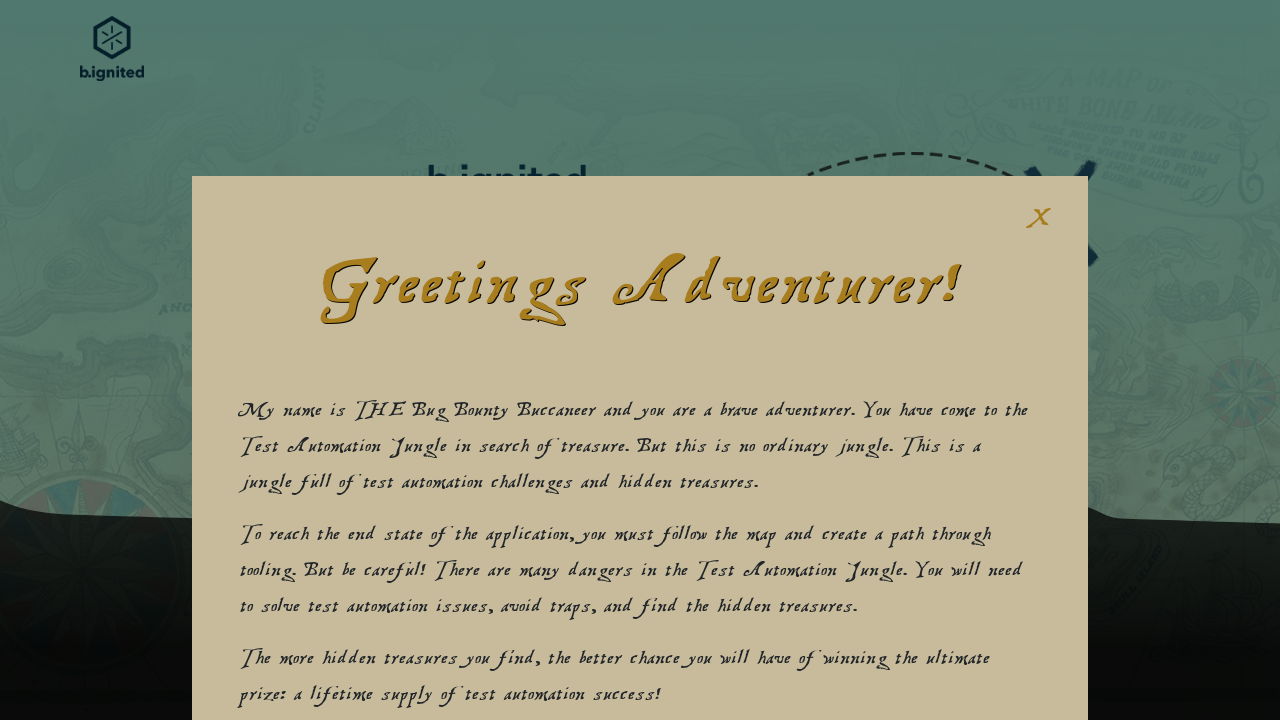

Clicked modal start button at (349, 468) on button[tabindex='0']
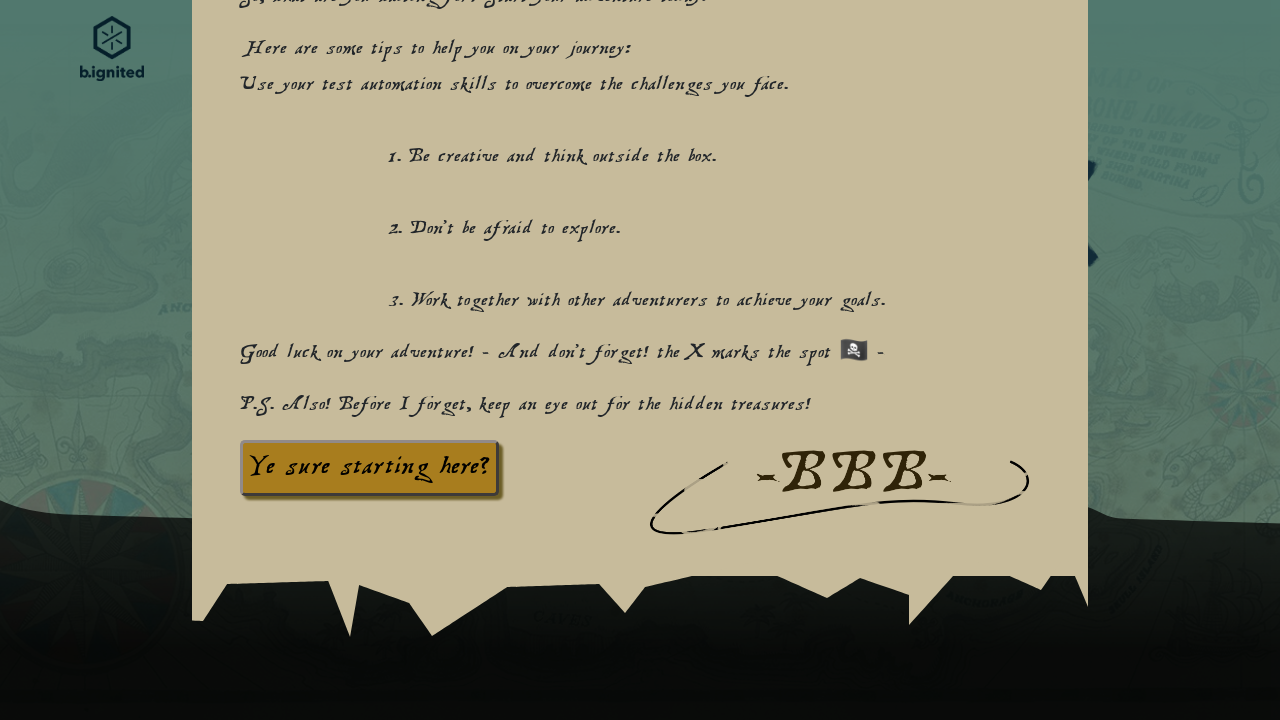

Clicked second modal button at (370, 468) on button[tabindex='0']
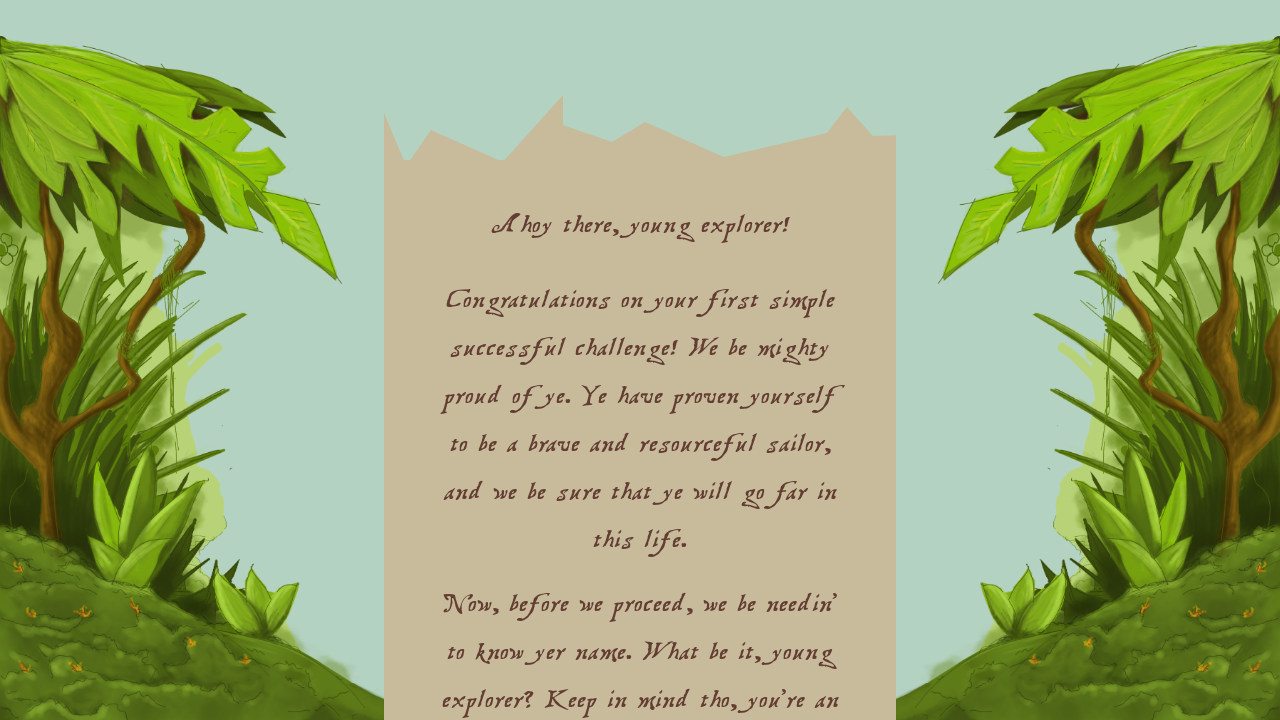

Filled name input field with a single space character on #nameInput
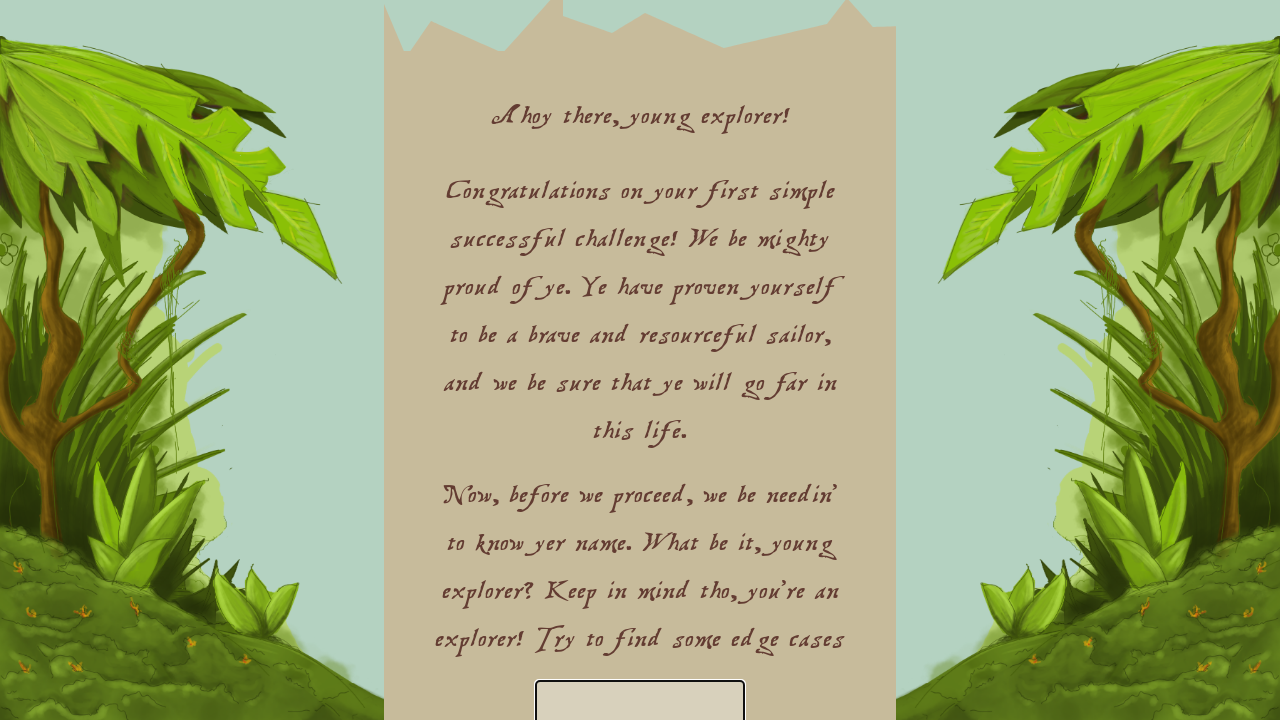

Pressed Enter to submit form with empty name on #nameInput
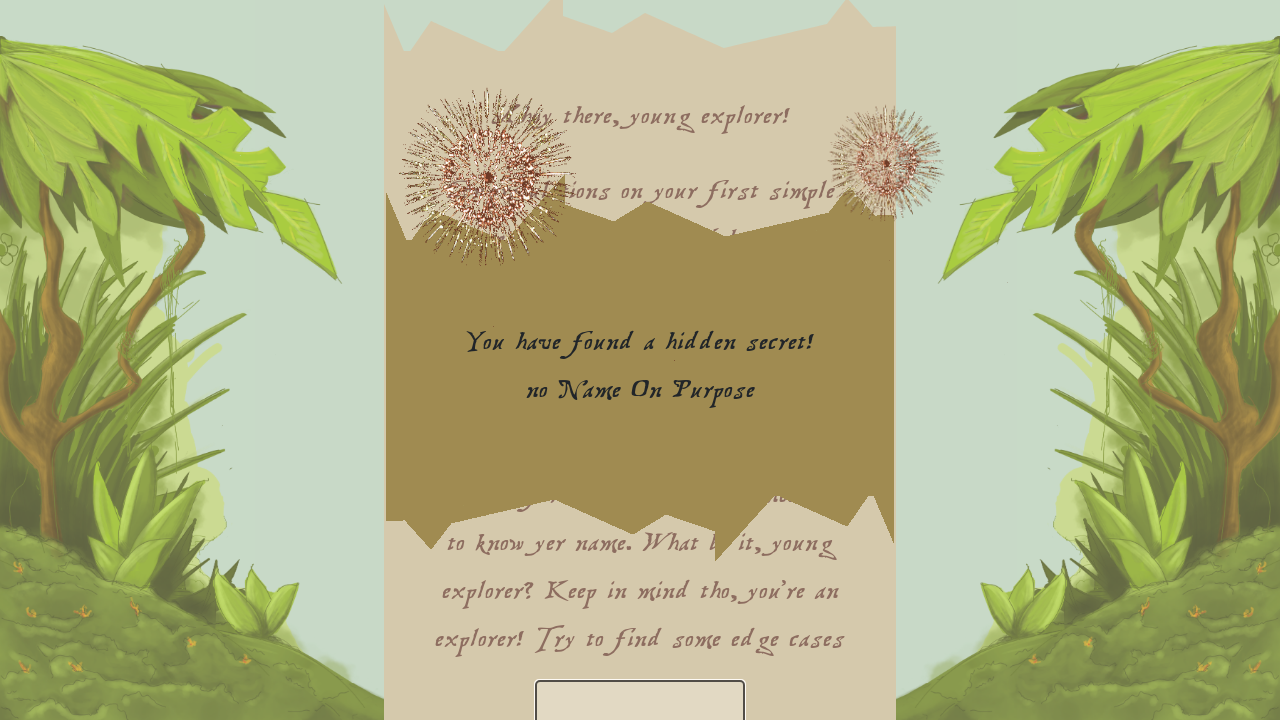

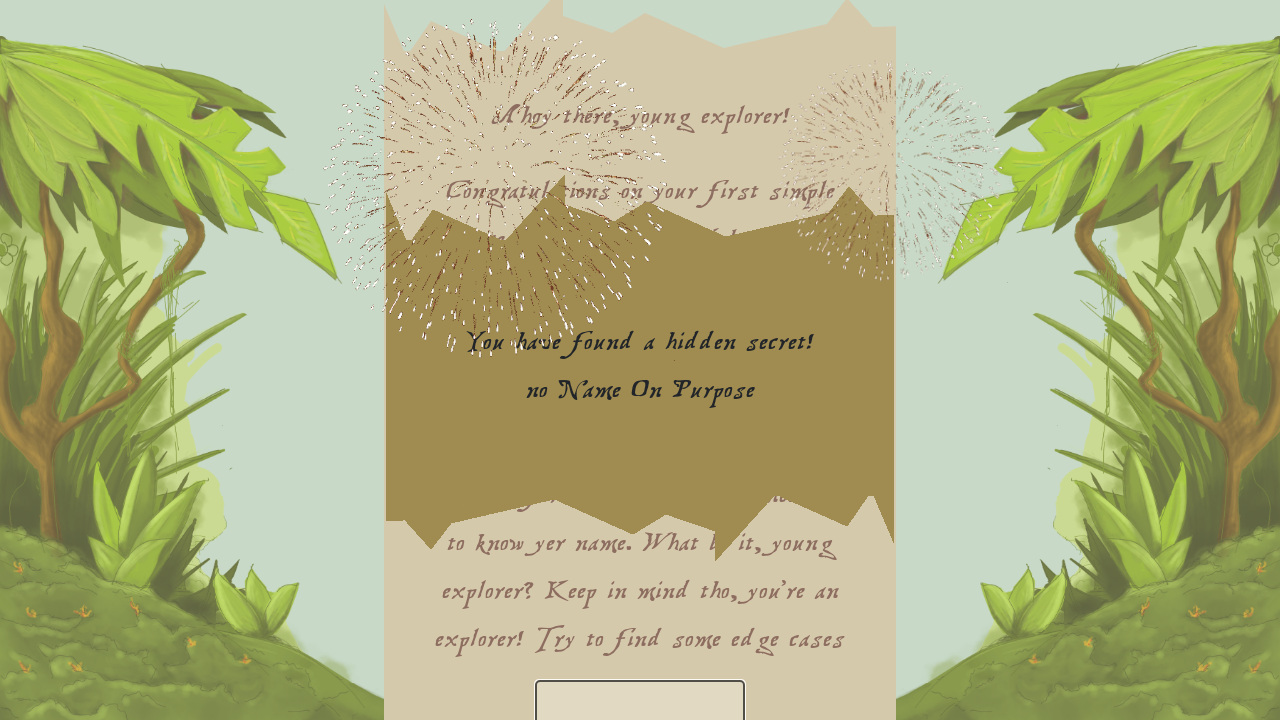